Tests file upload functionality by uploading a file and verifying the success message is displayed with correct text "File Uploaded!"

Starting URL: https://the-internet.herokuapp.com/upload

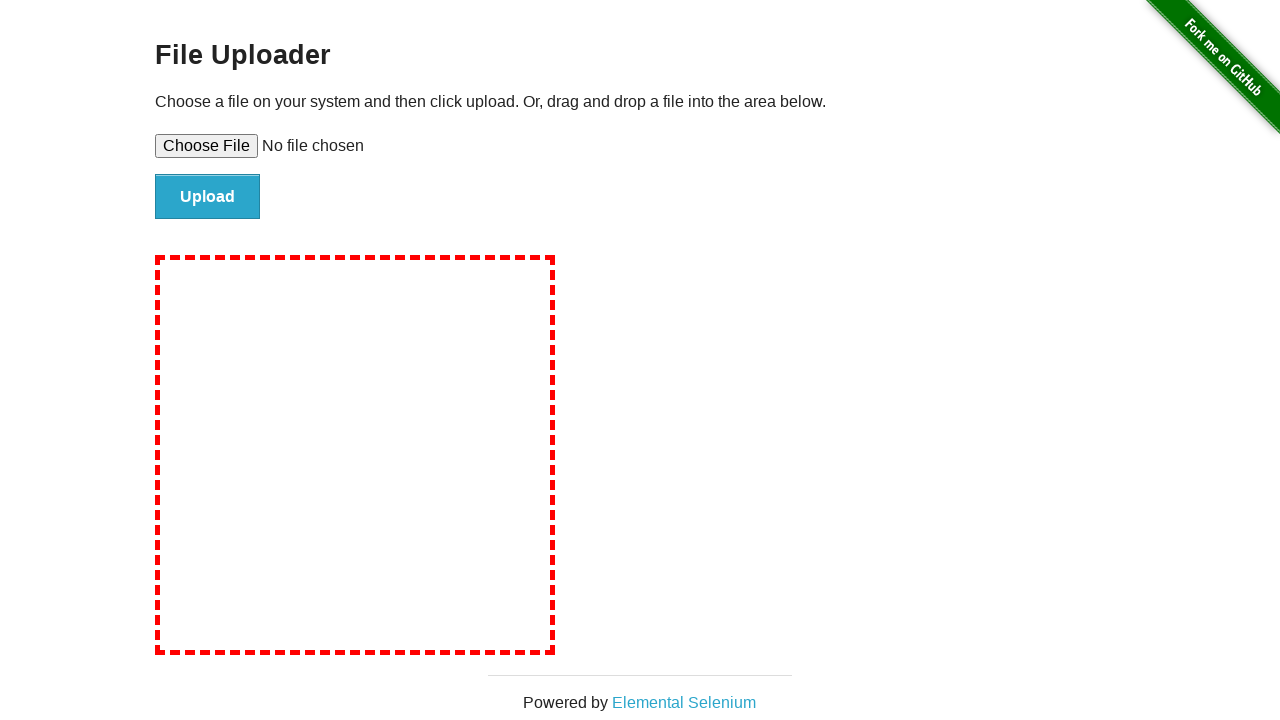

Created temporary test file for upload
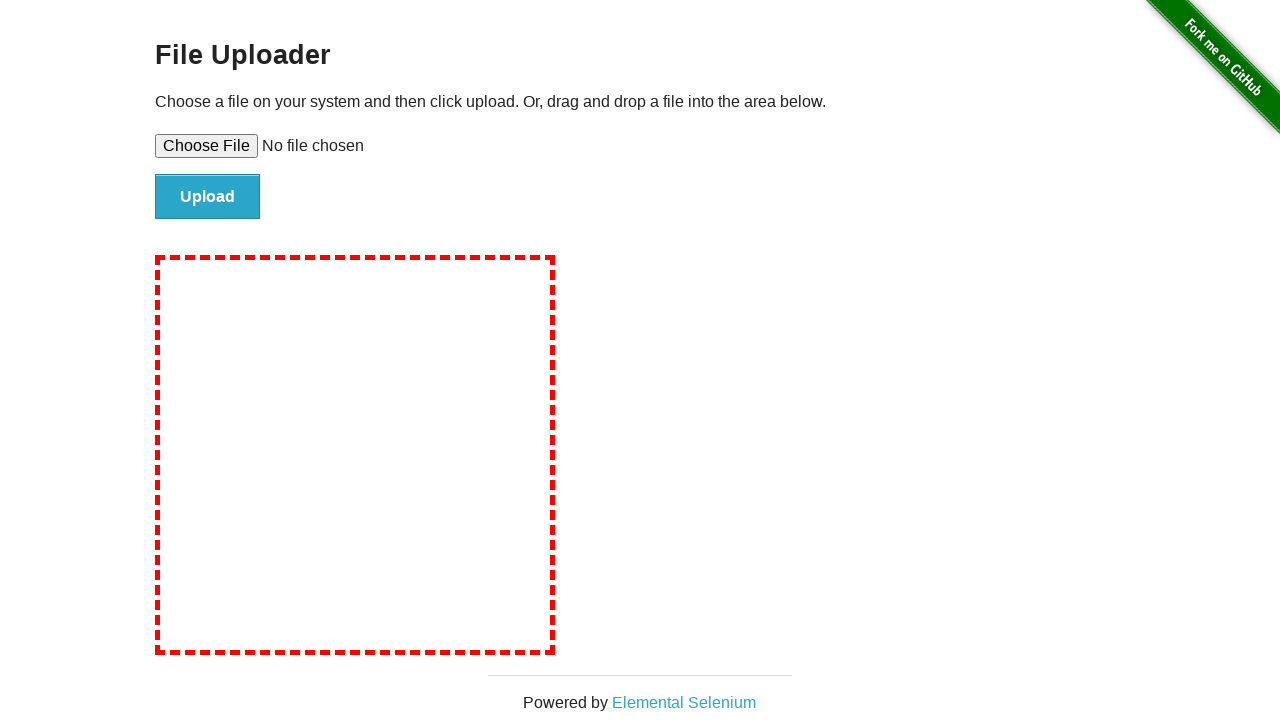

Selected test file in upload input field
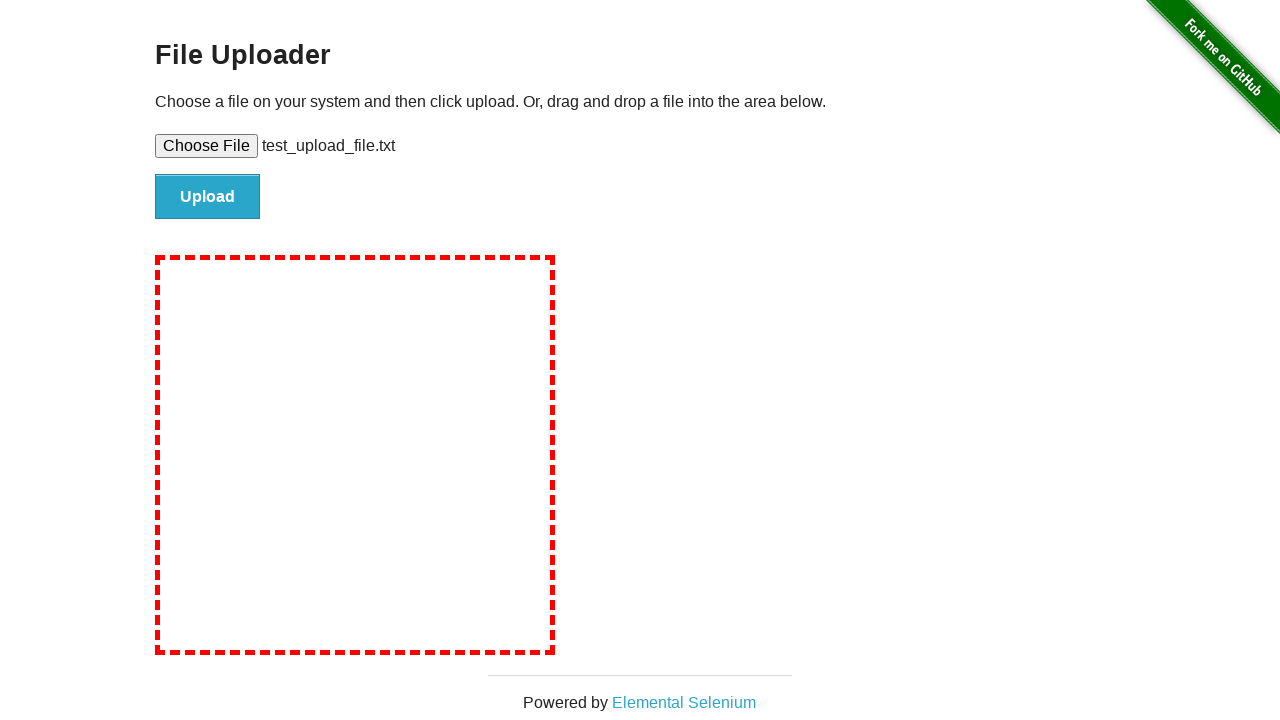

Clicked upload button to submit file at (208, 197) on #file-submit
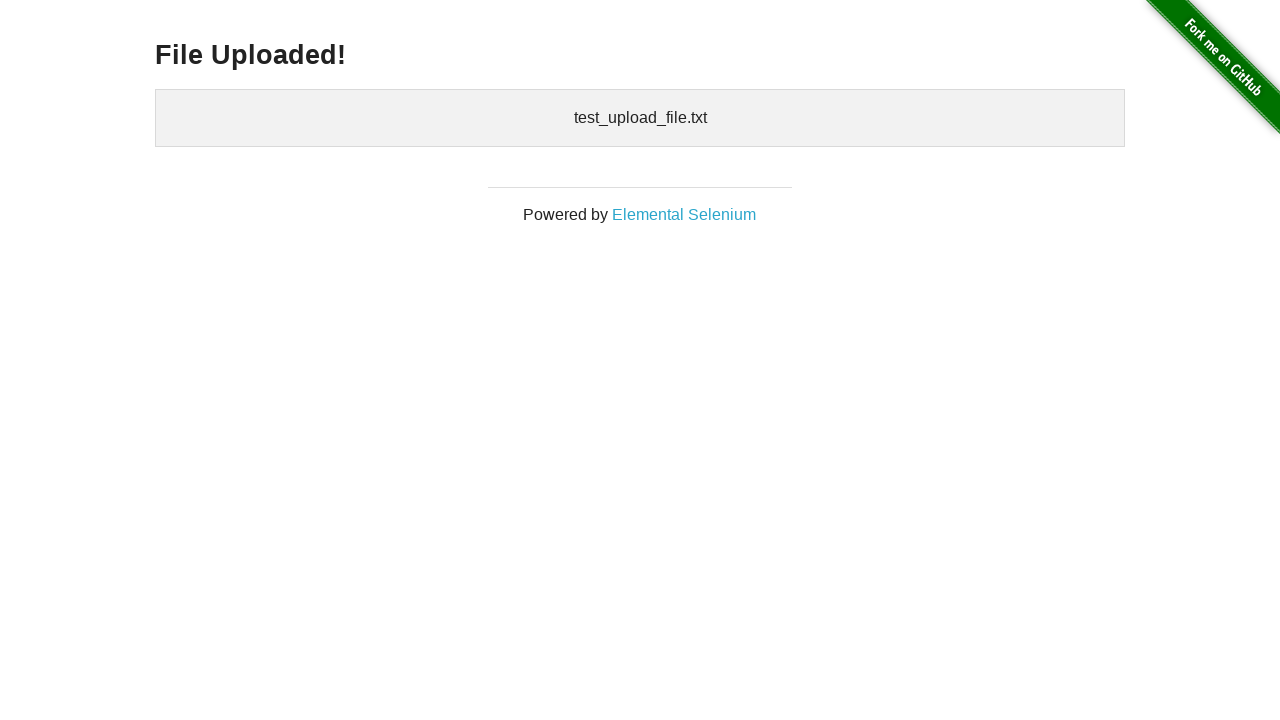

Success message appeared after file upload
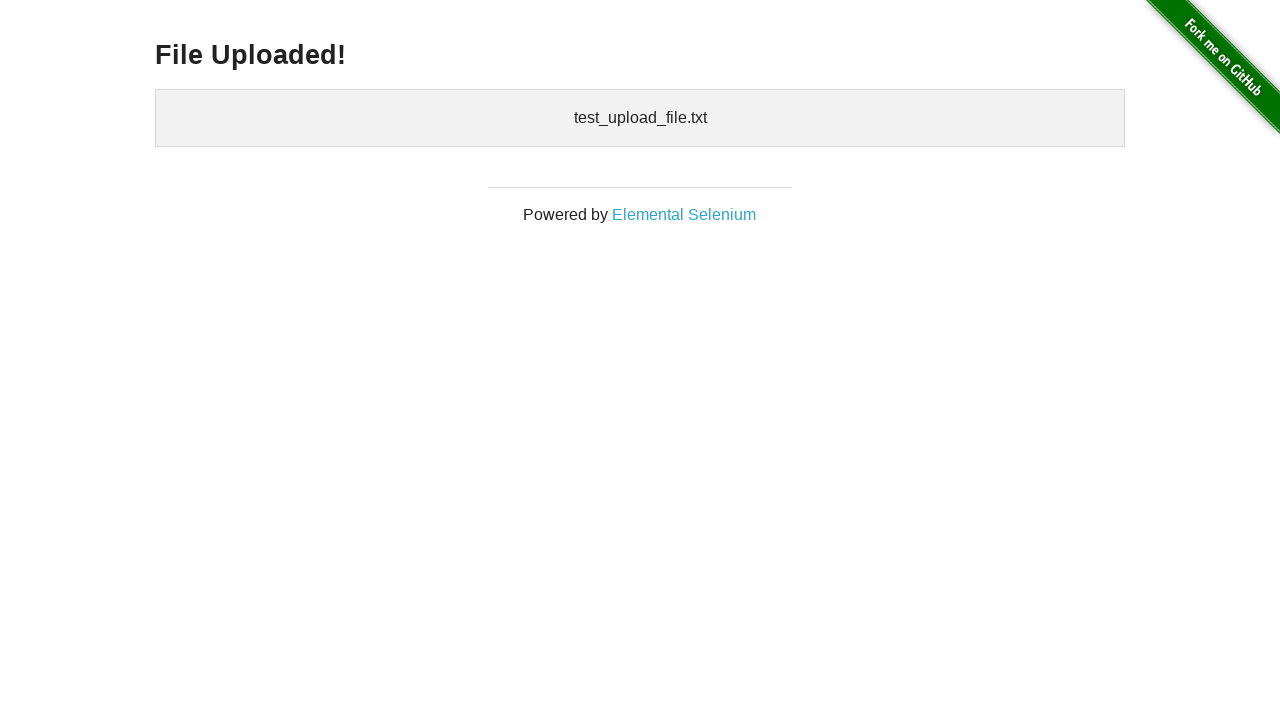

Verified success message is visible
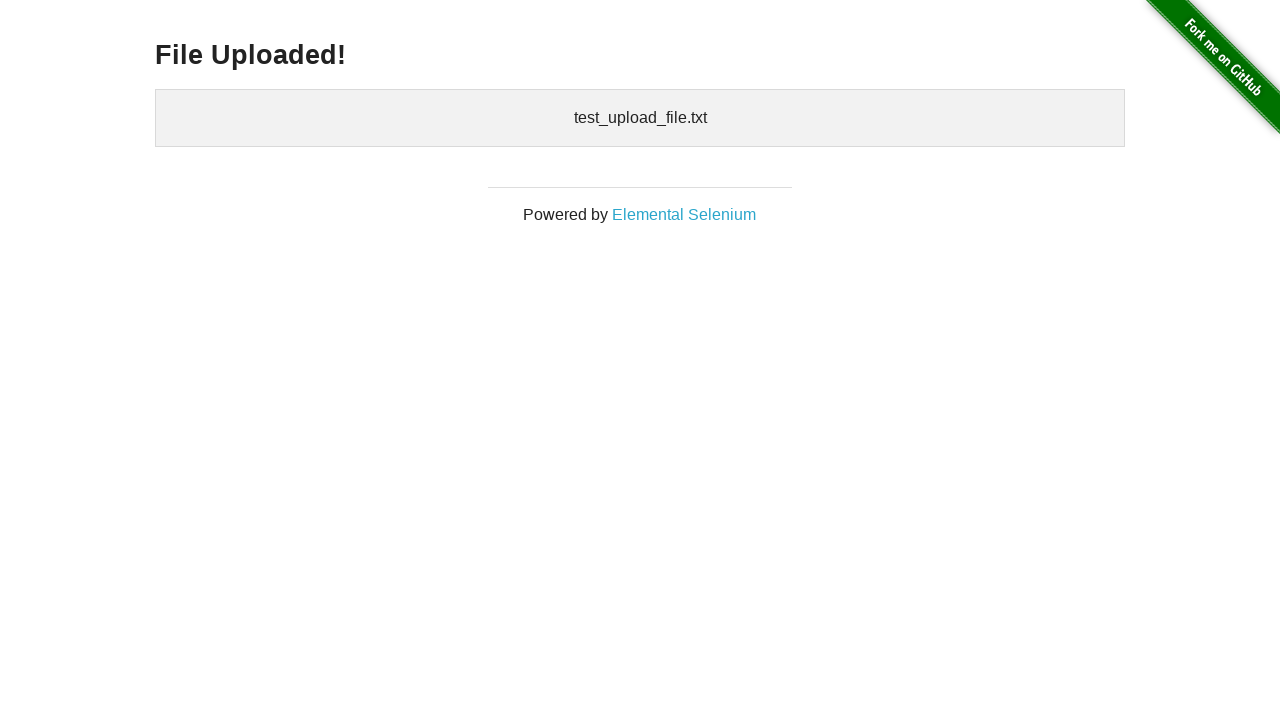

Verified success message displays correct text 'File Uploaded!'
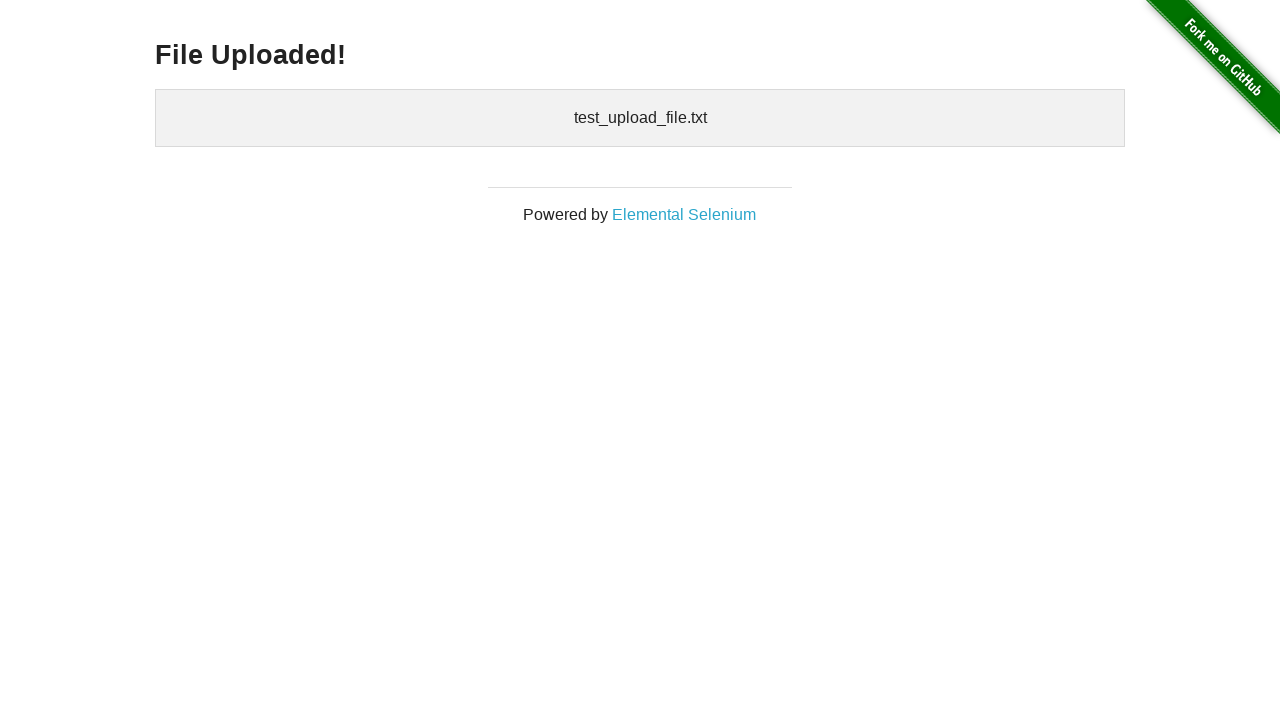

Cleaned up temporary test file
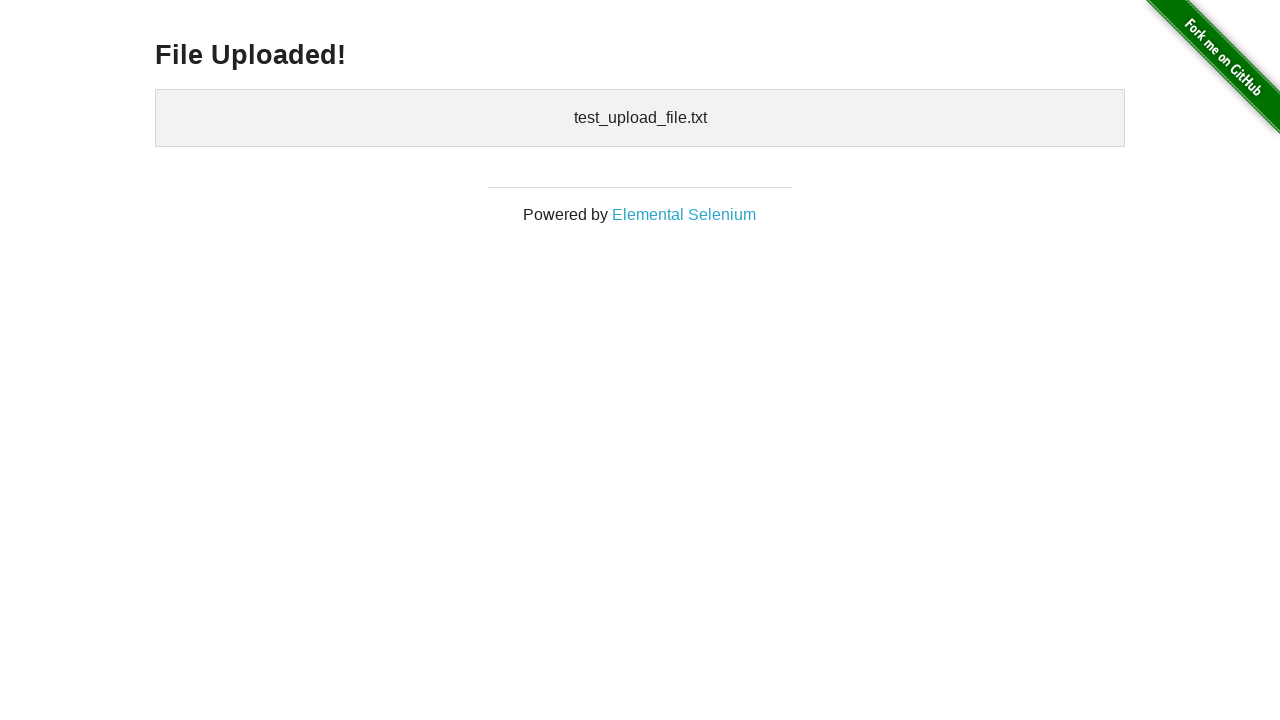

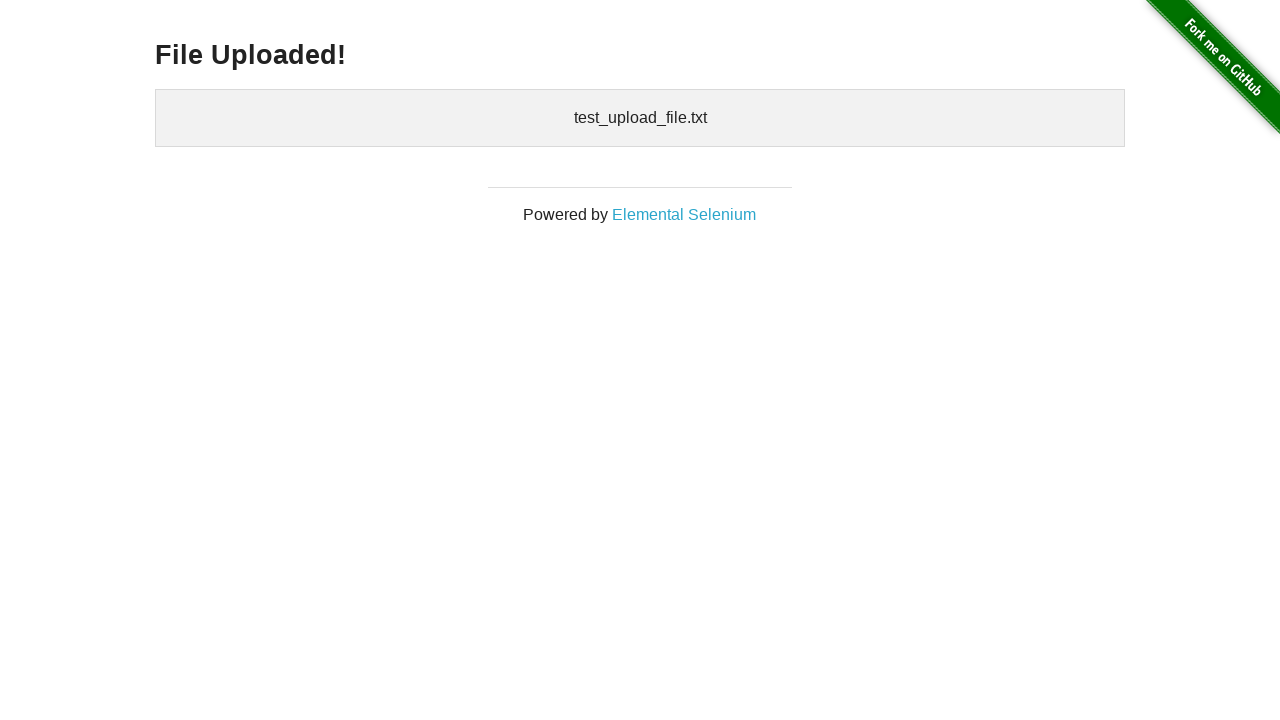